Tests resending a single option and waits for a message to appear using WebDriverWait with expected conditions

Starting URL: https://eviltester.github.io/supportclasses/#_5000

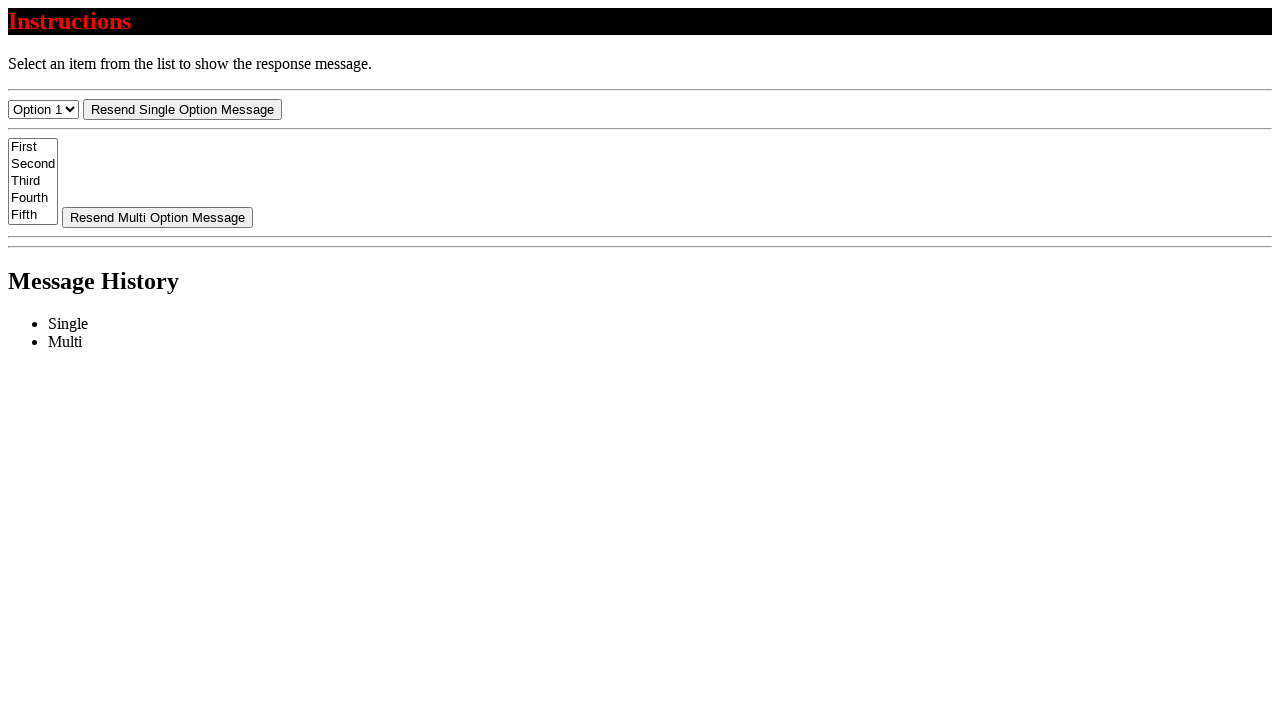

Clicked resend single option button at (182, 109) on #resend-select
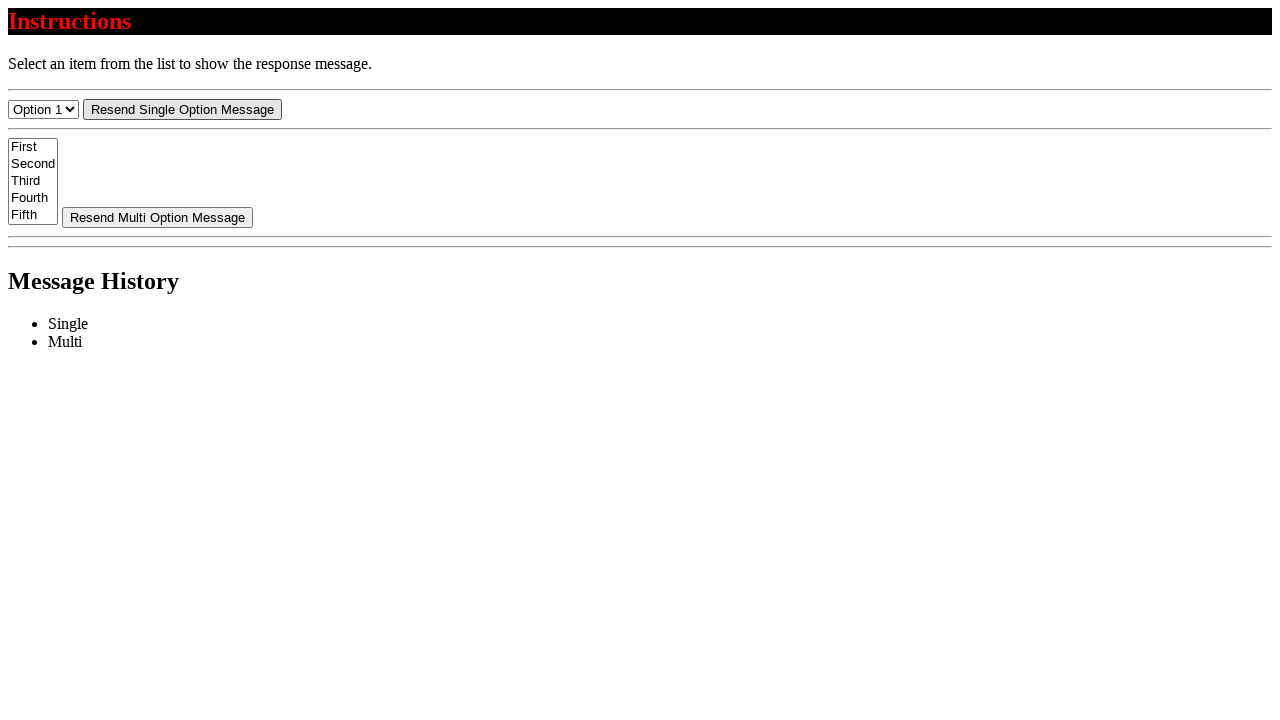

Message appeared in single list
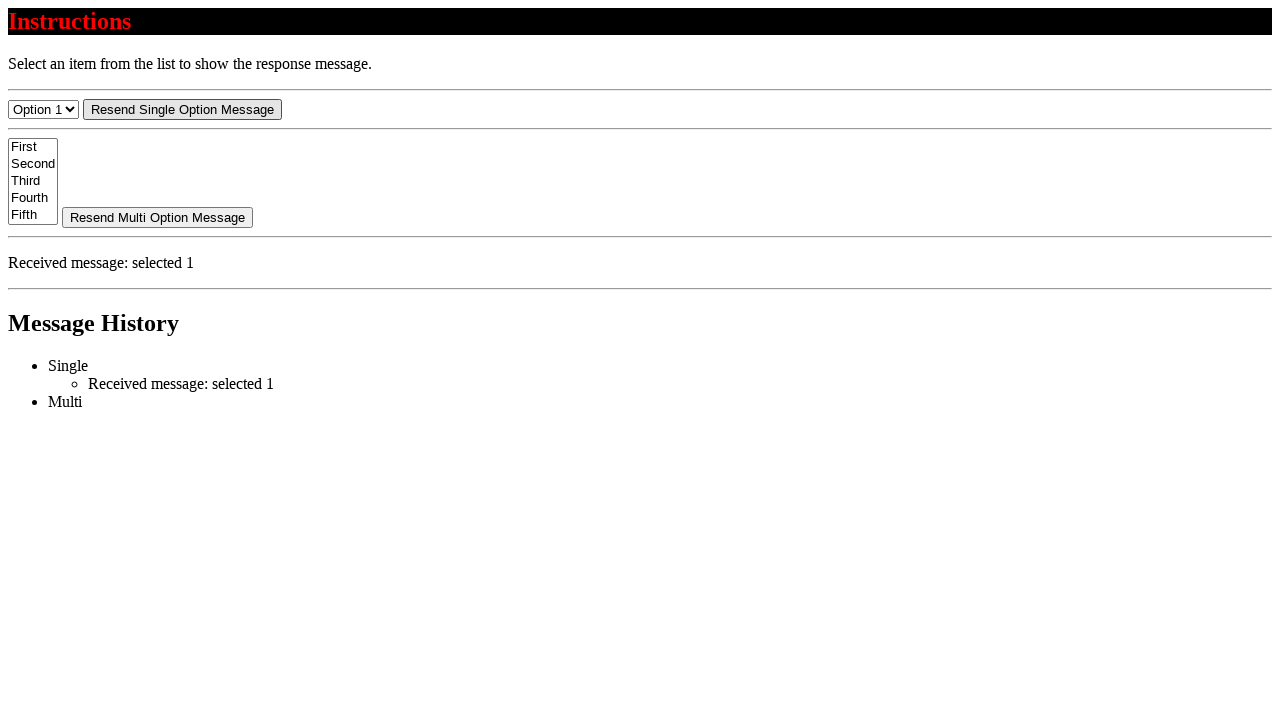

Retrieved message text content
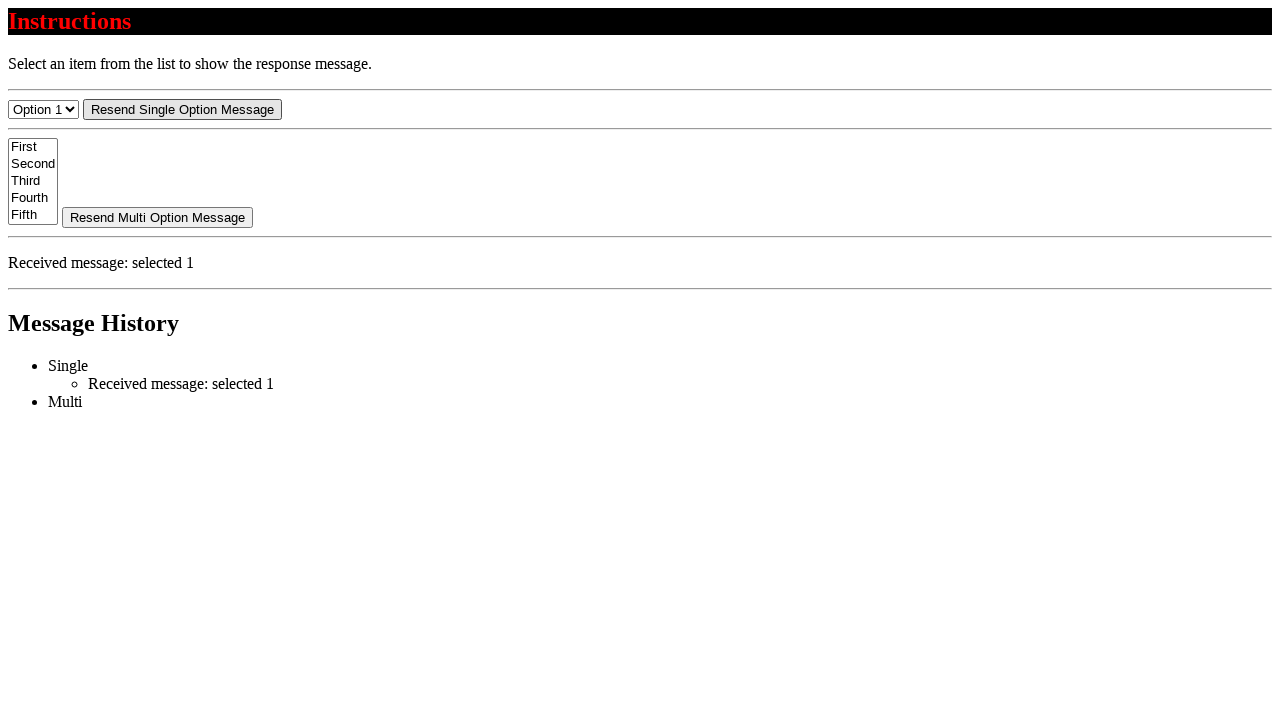

Verified message starts with 'Received message:'
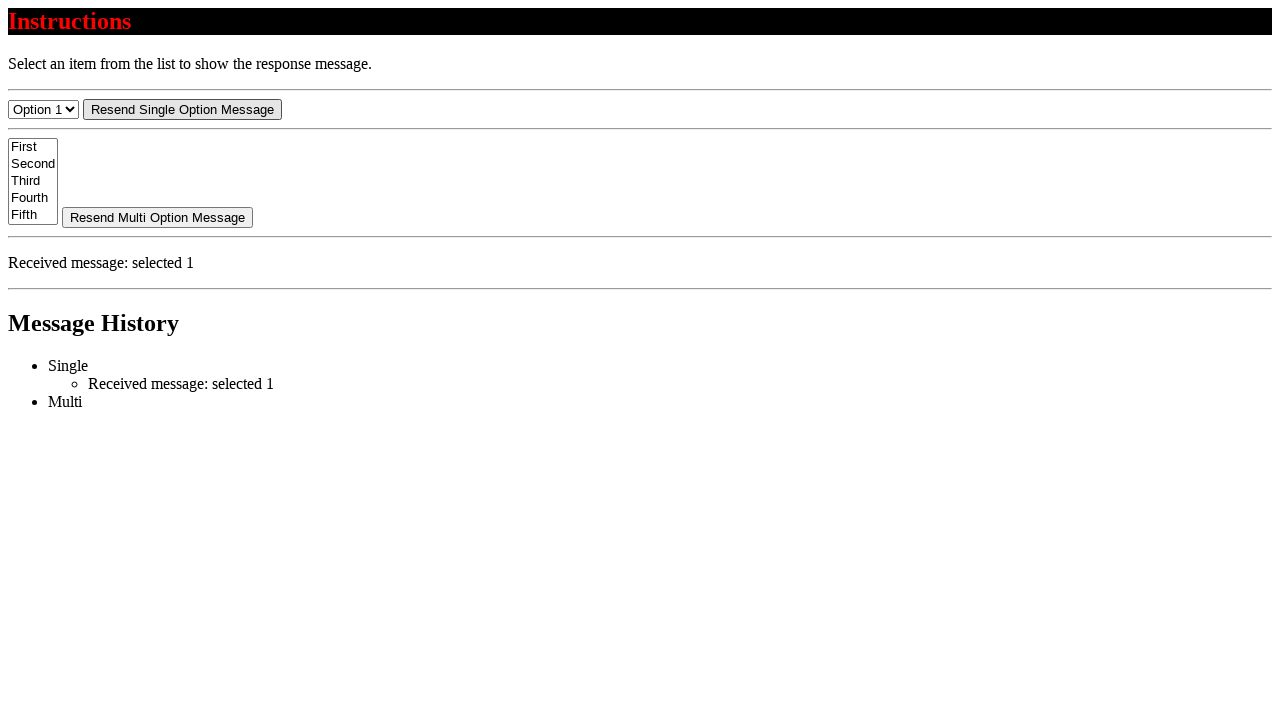

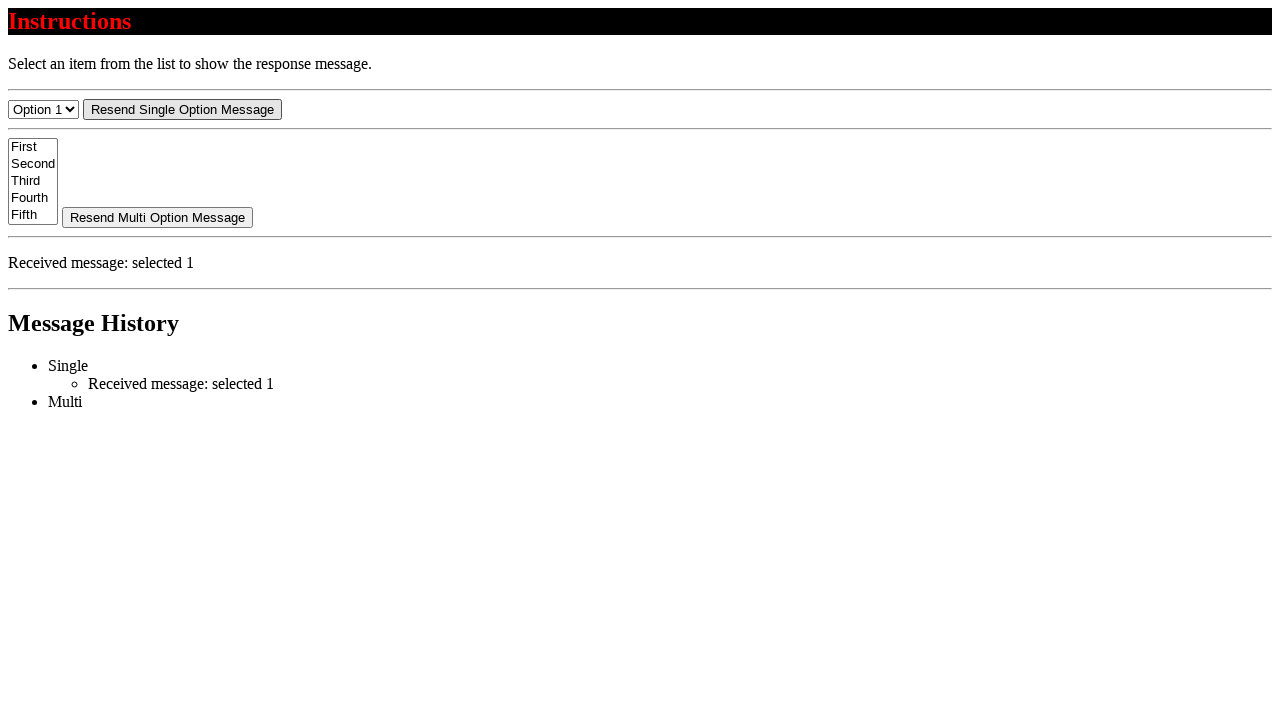